Opens the DemoQA text-box page and retrieves the current URL and window title

Starting URL: https://demoqa.com/text-box

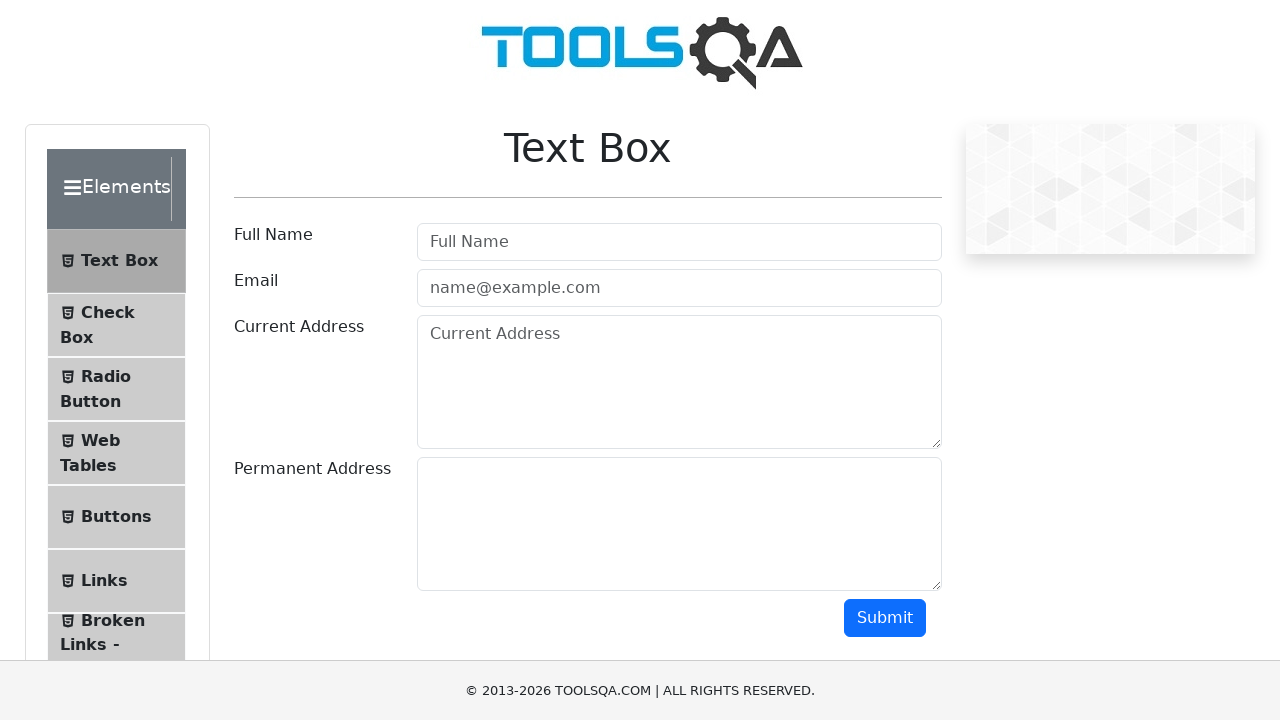

Navigated to DemoQA text-box page
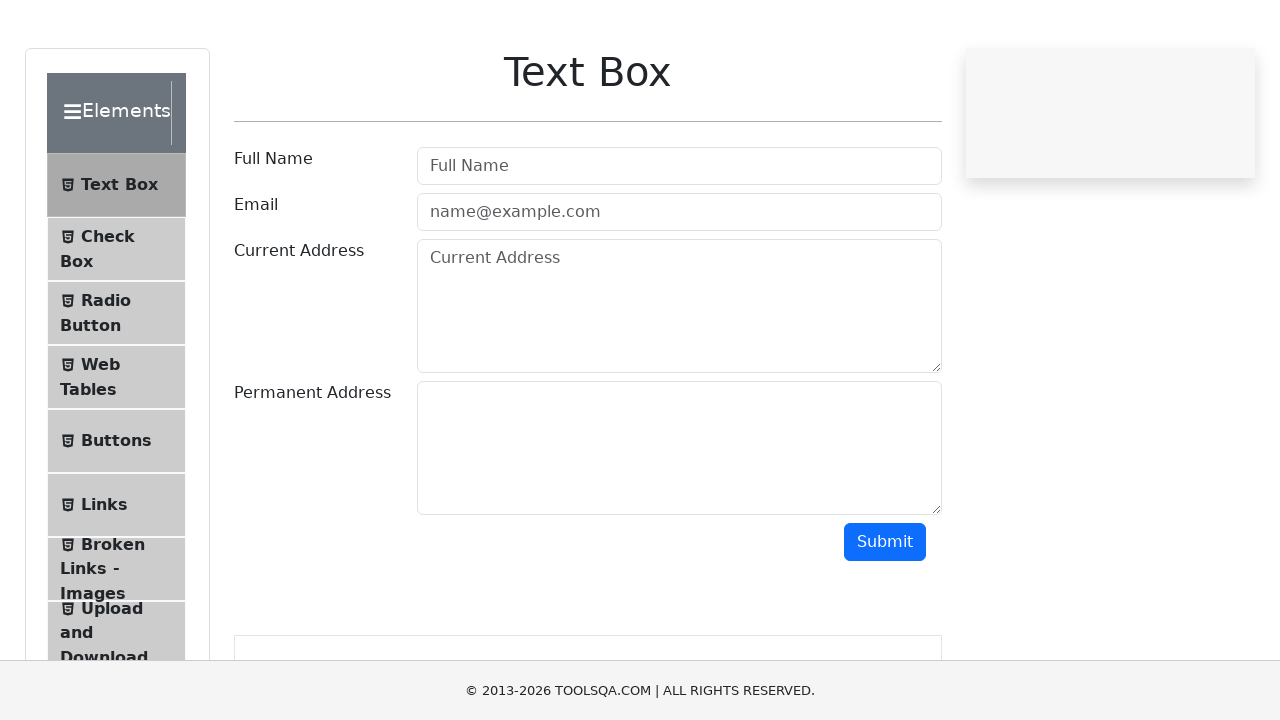

Retrieved current URL: https://demoqa.com/text-box
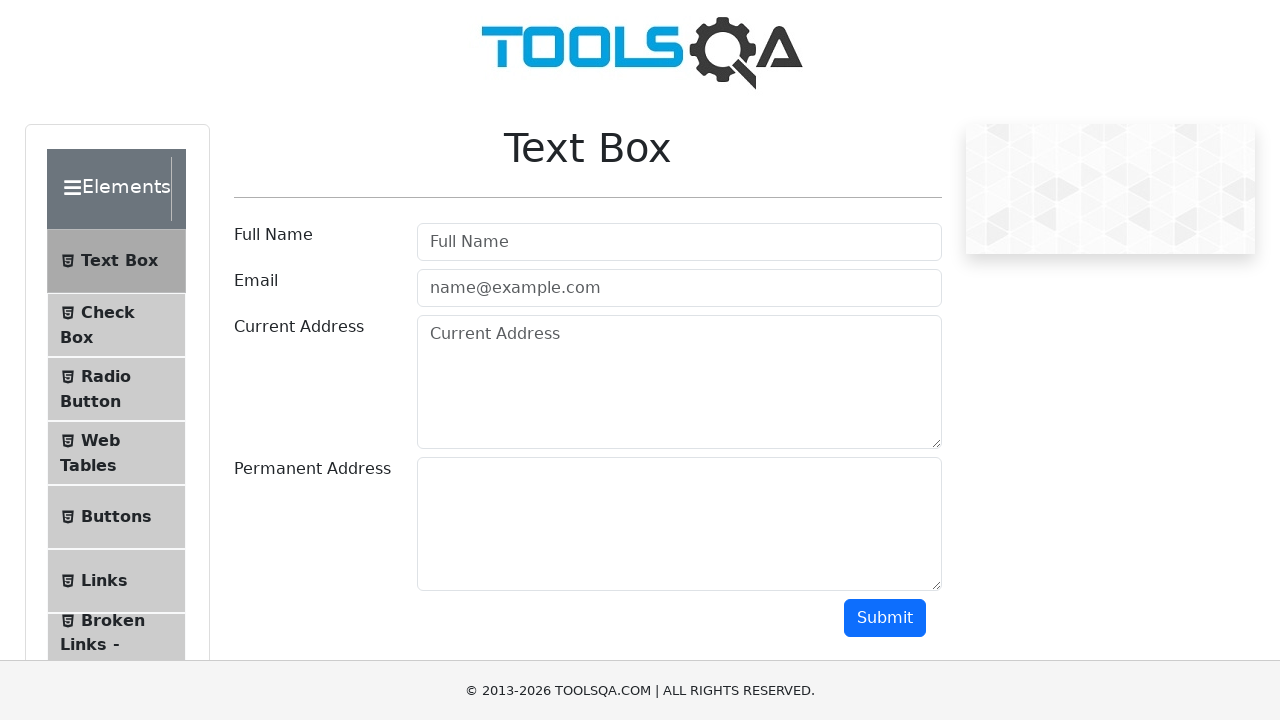

Retrieved page title: demosite
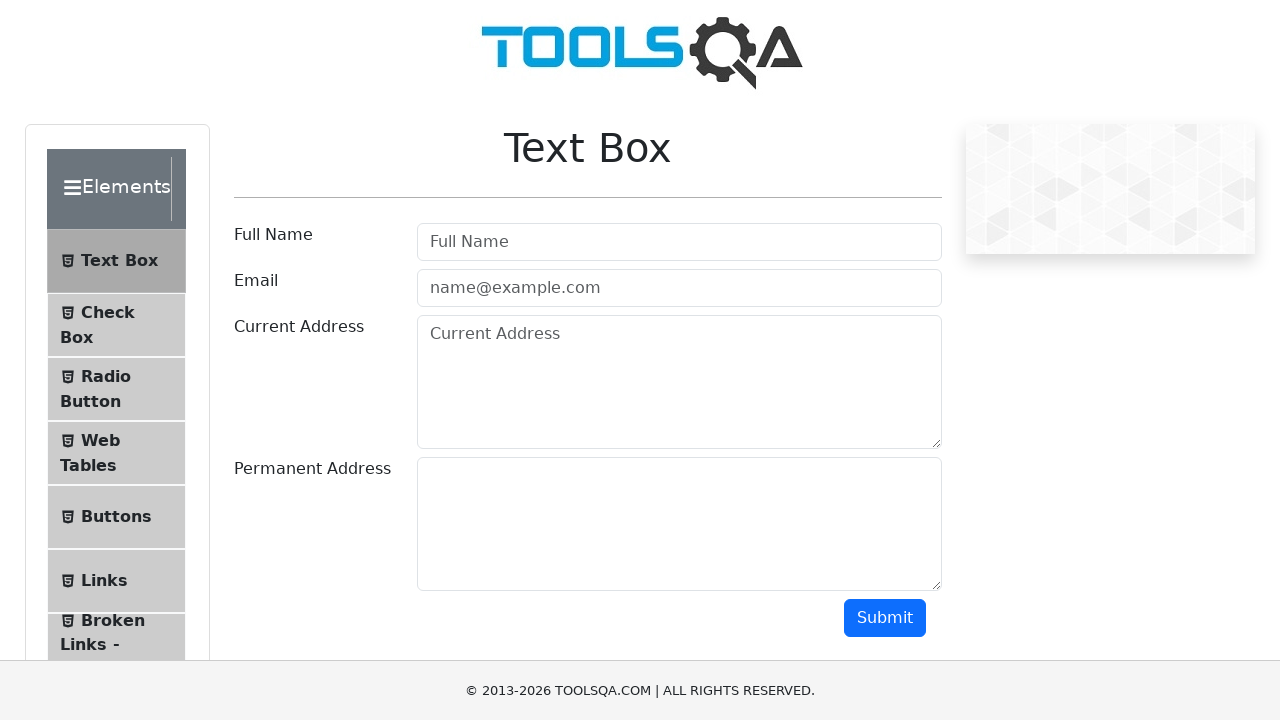

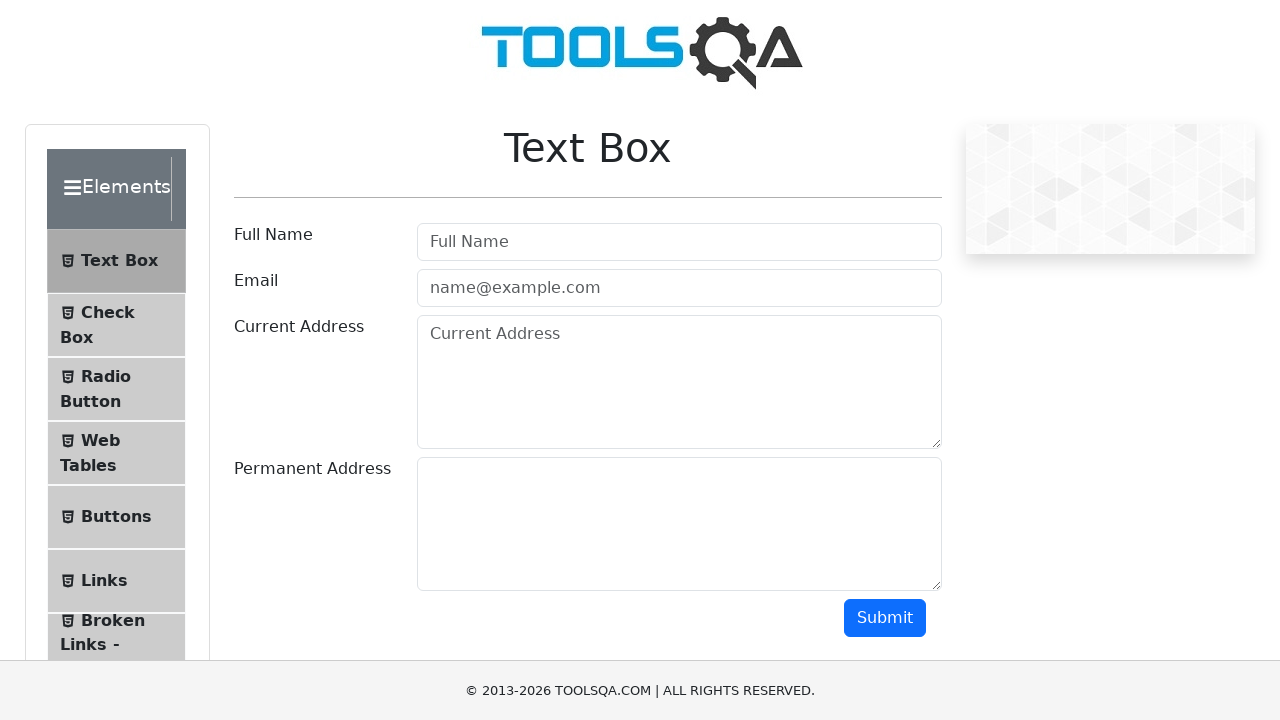